Tests filtering products by color by clicking a color checkbox and the filter button

Starting URL: https://demo.applitools.com/tlcHackathonMasterV2.html

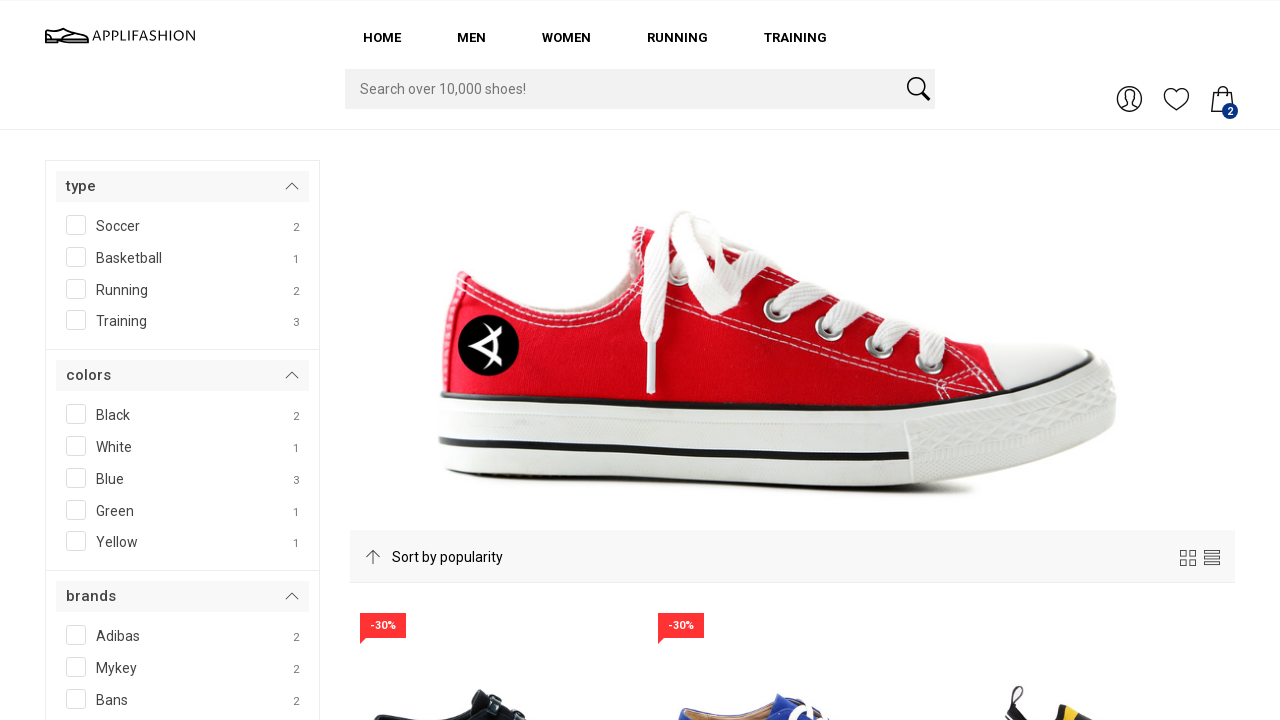

Navigated to the hackathon demo page
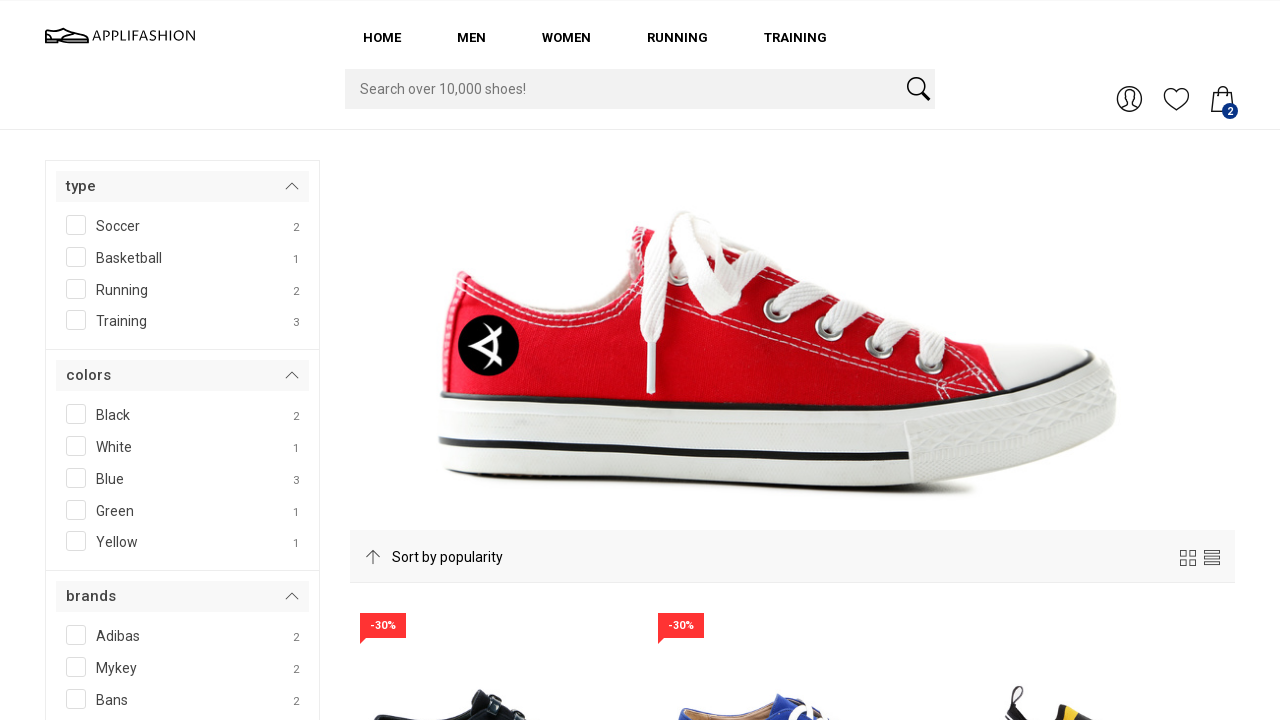

Clicked the color filter checkbox at (76, 414) on #SPAN__checkmark__107
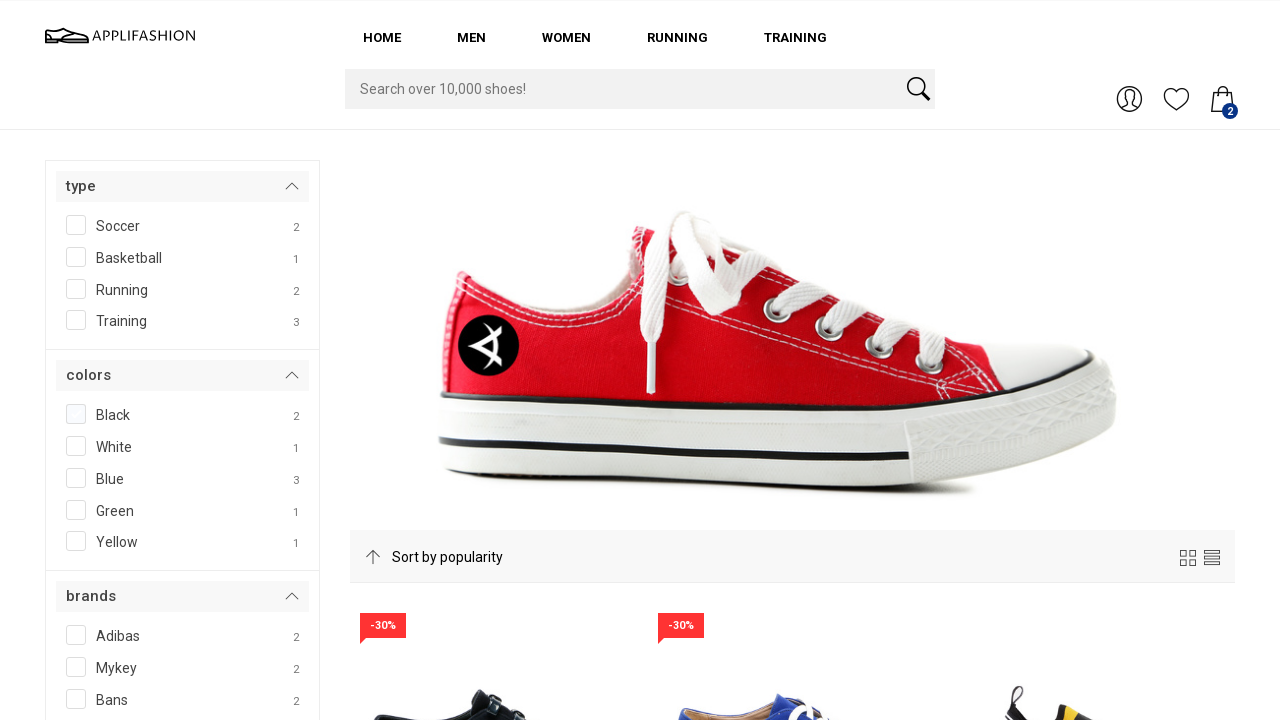

Clicked the filter button to apply color filter at (103, 360) on #filterBtn
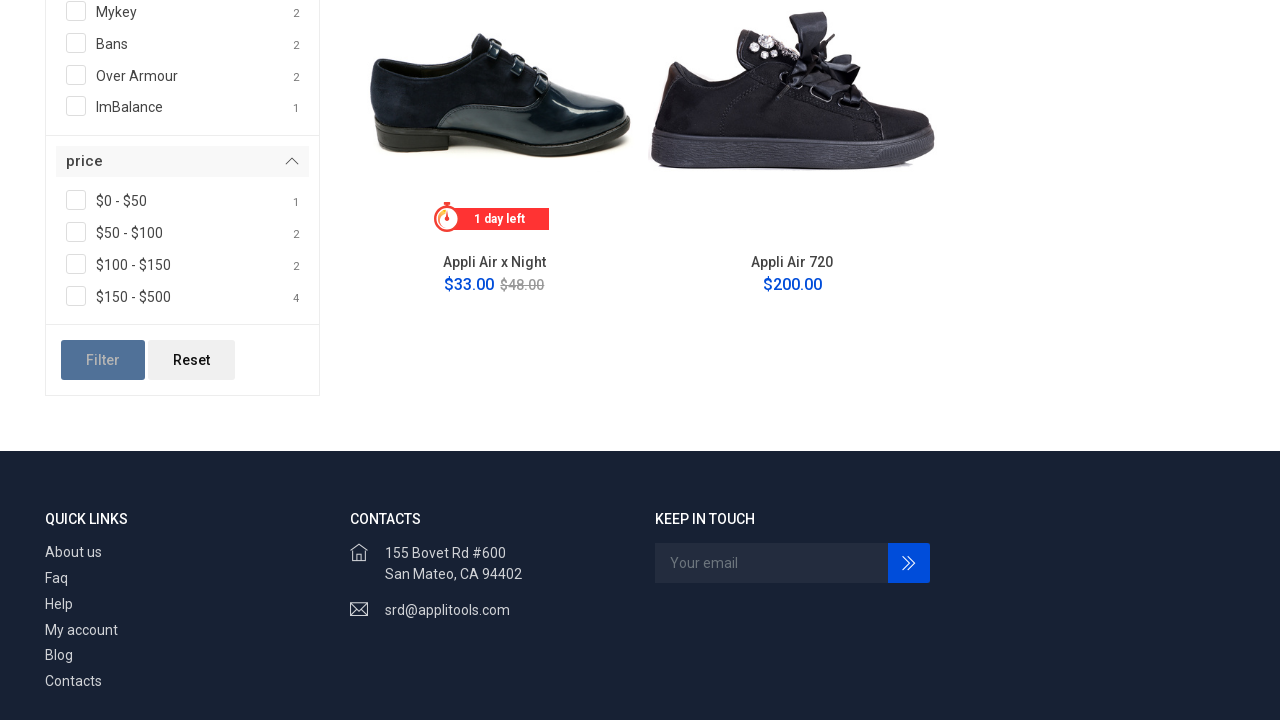

Product grid updated with filtered results
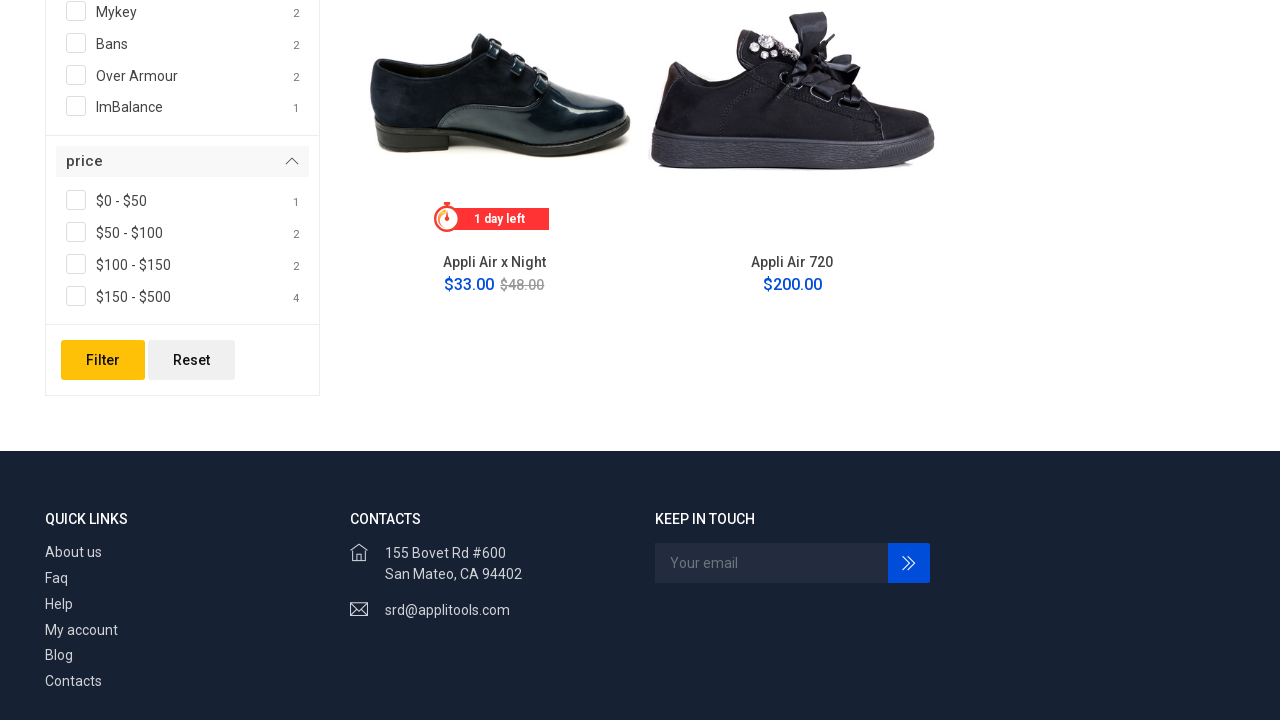

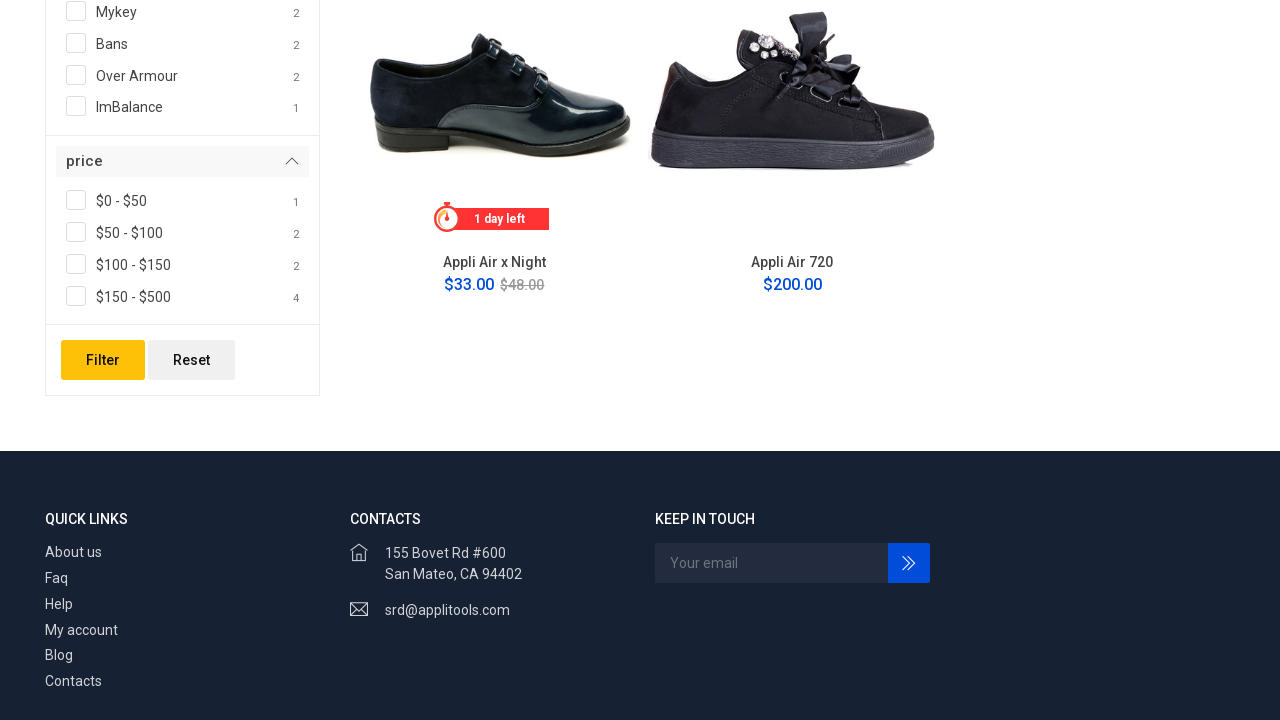